Tests implicit wait functionality by clicking a Start button and waiting for "Hello World!" text to appear dynamically.

Starting URL: http://the-internet.herokuapp.com/dynamic_loading/2

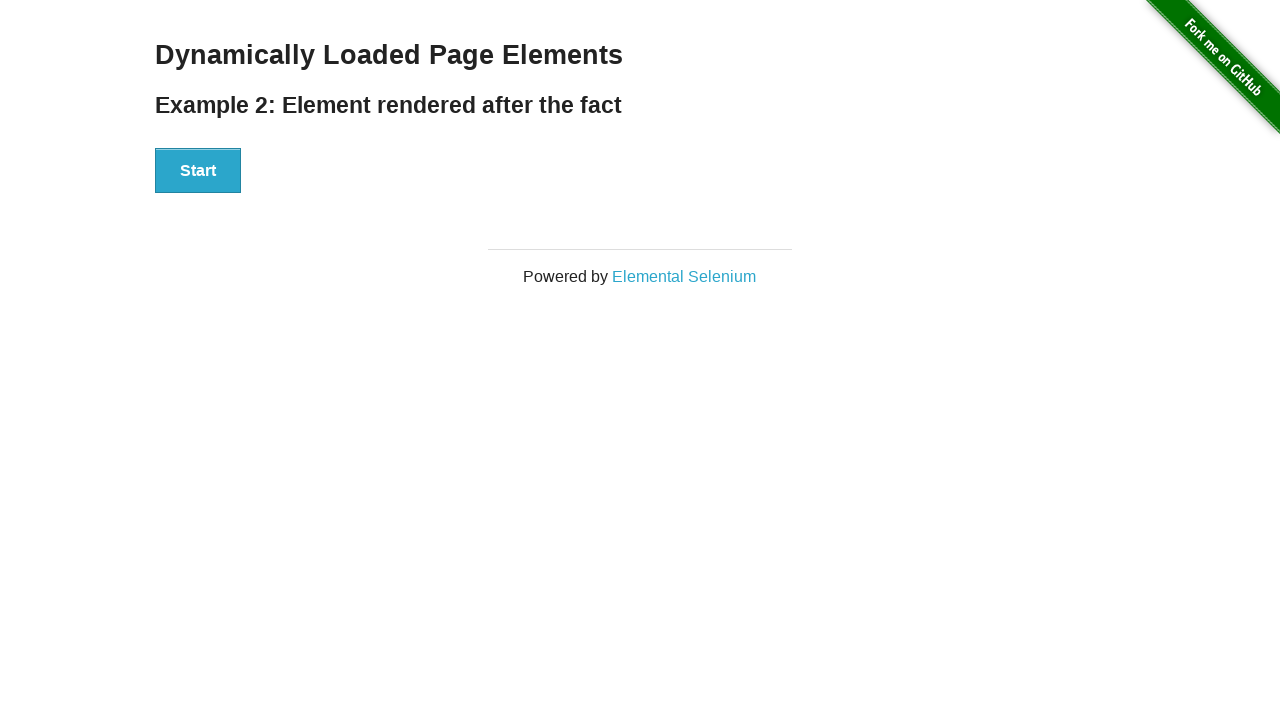

Navigated to dynamic loading page
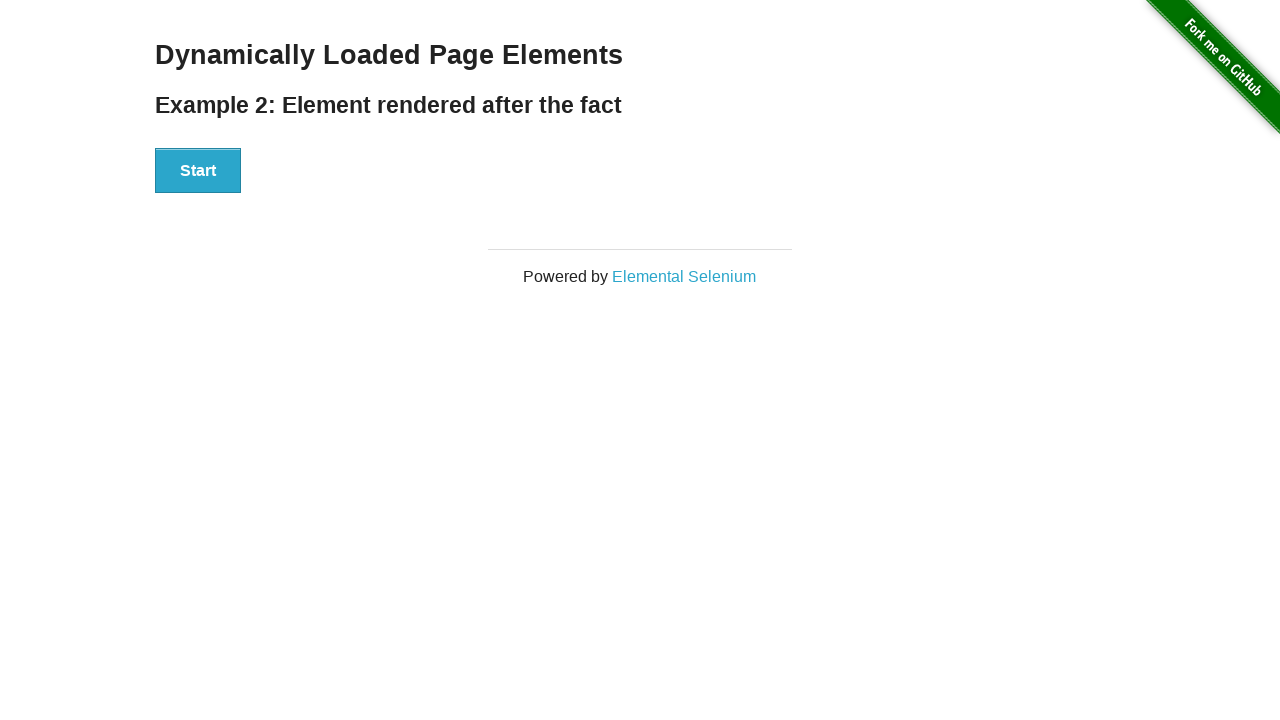

Clicked Start button at (198, 171) on xpath=//button[text()='Start']
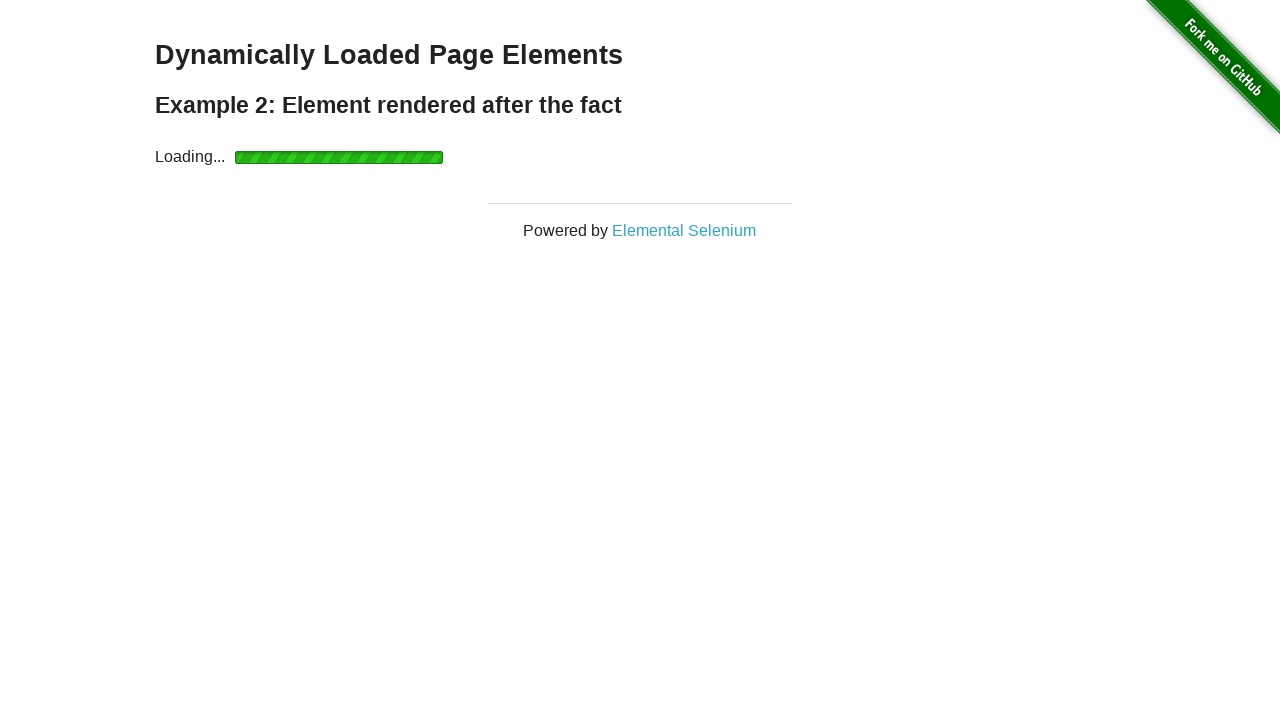

Hello World! text appeared dynamically after implicit wait
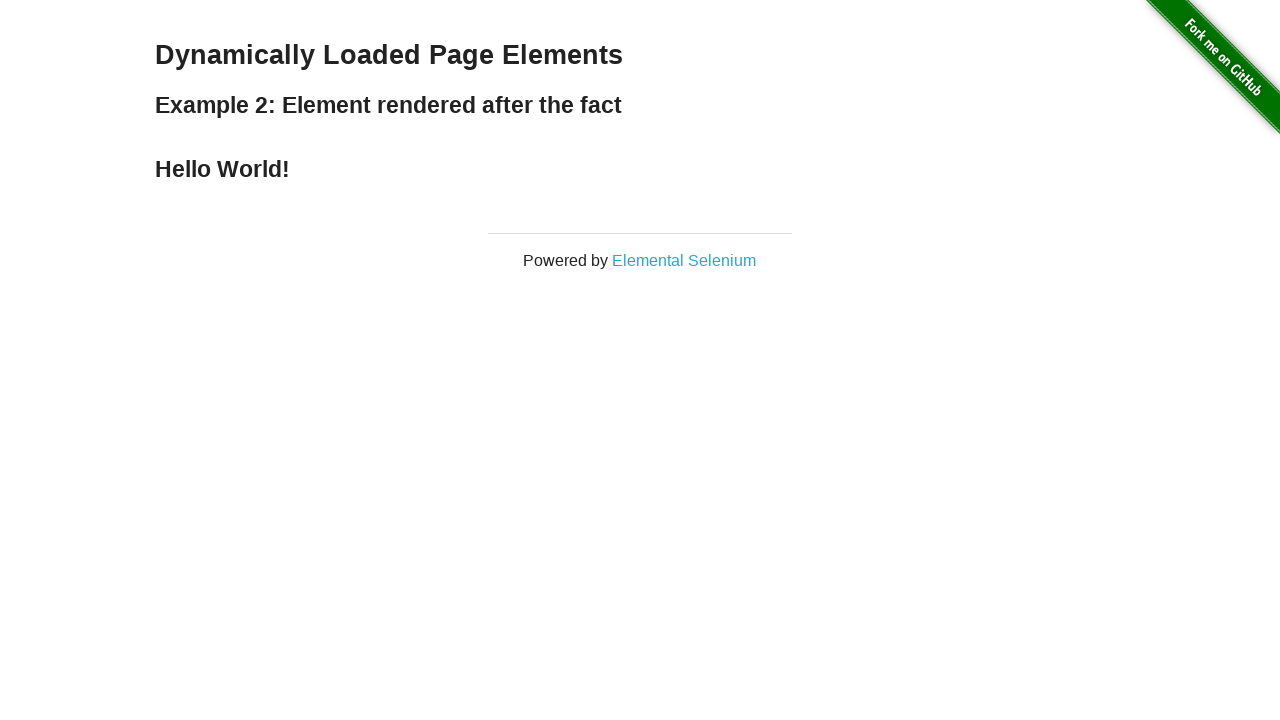

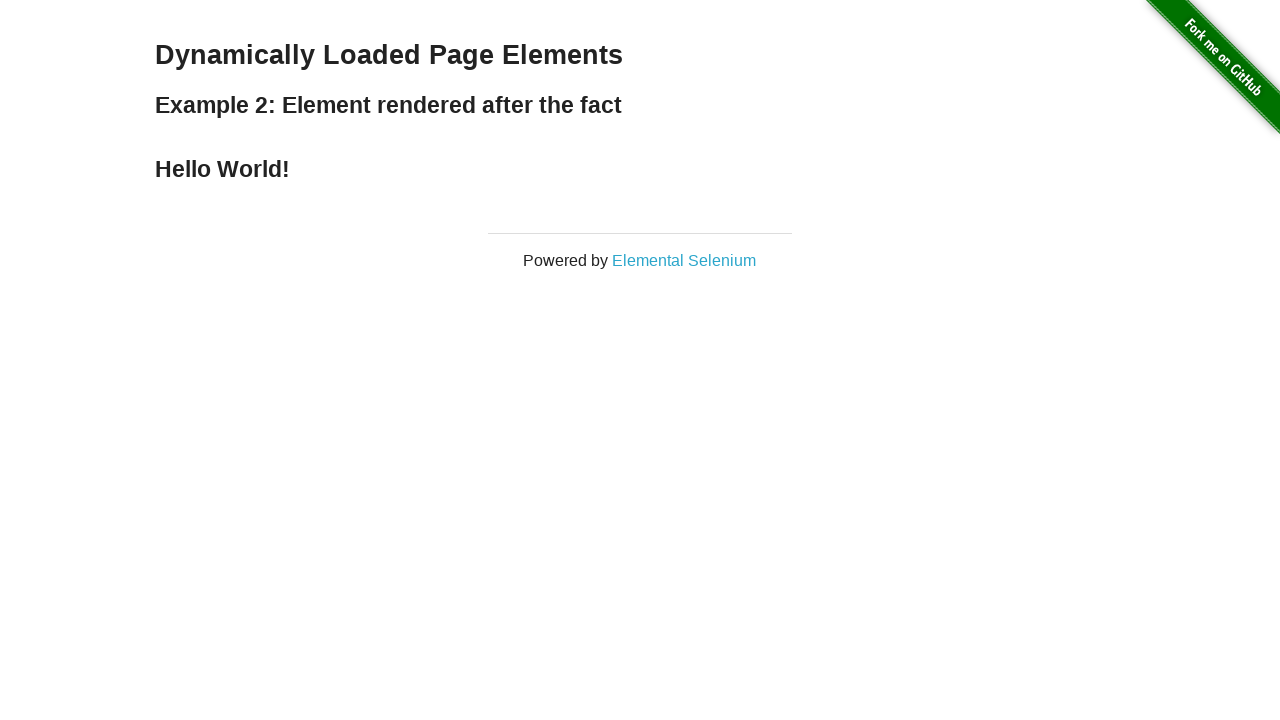